Tests that navigating to Browse Languages menu and submenu M shows MySQL as the last programming language in the table.

Starting URL: http://www.99-bottles-of-beer.net/

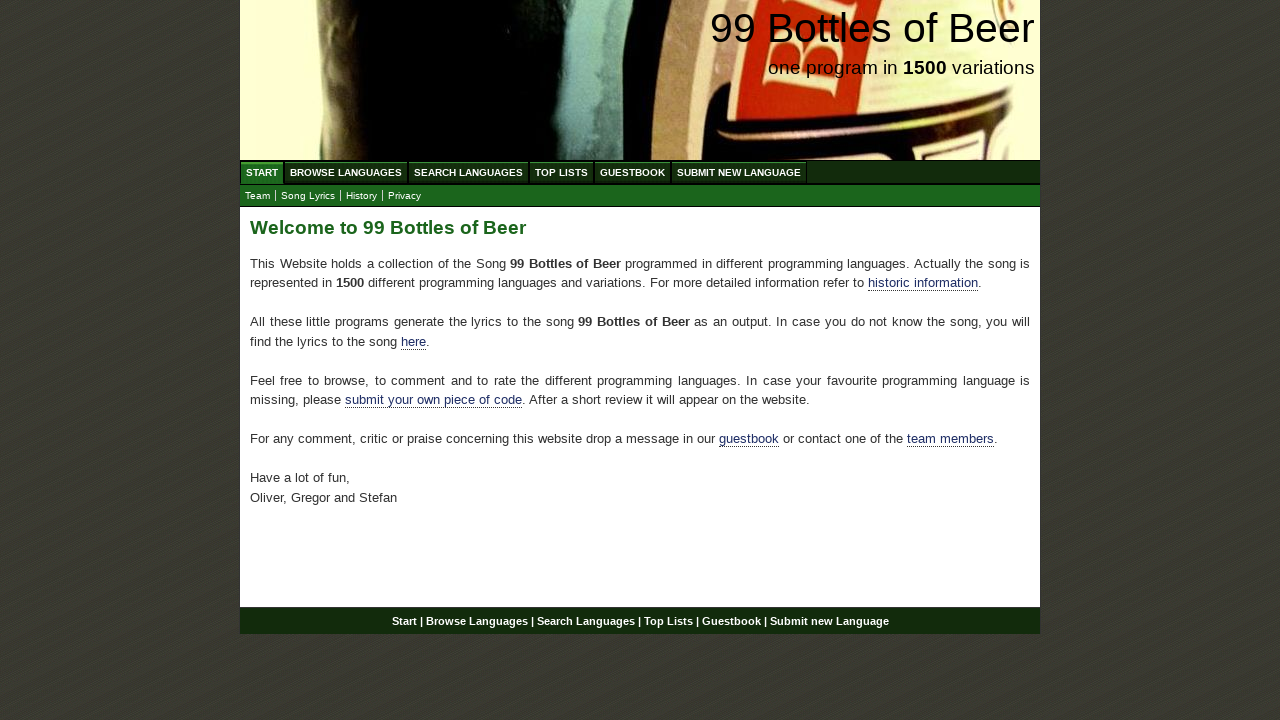

Clicked on BROWSE LANGUAGES menu at (346, 172) on xpath=//li/a[@href='/abc.html']
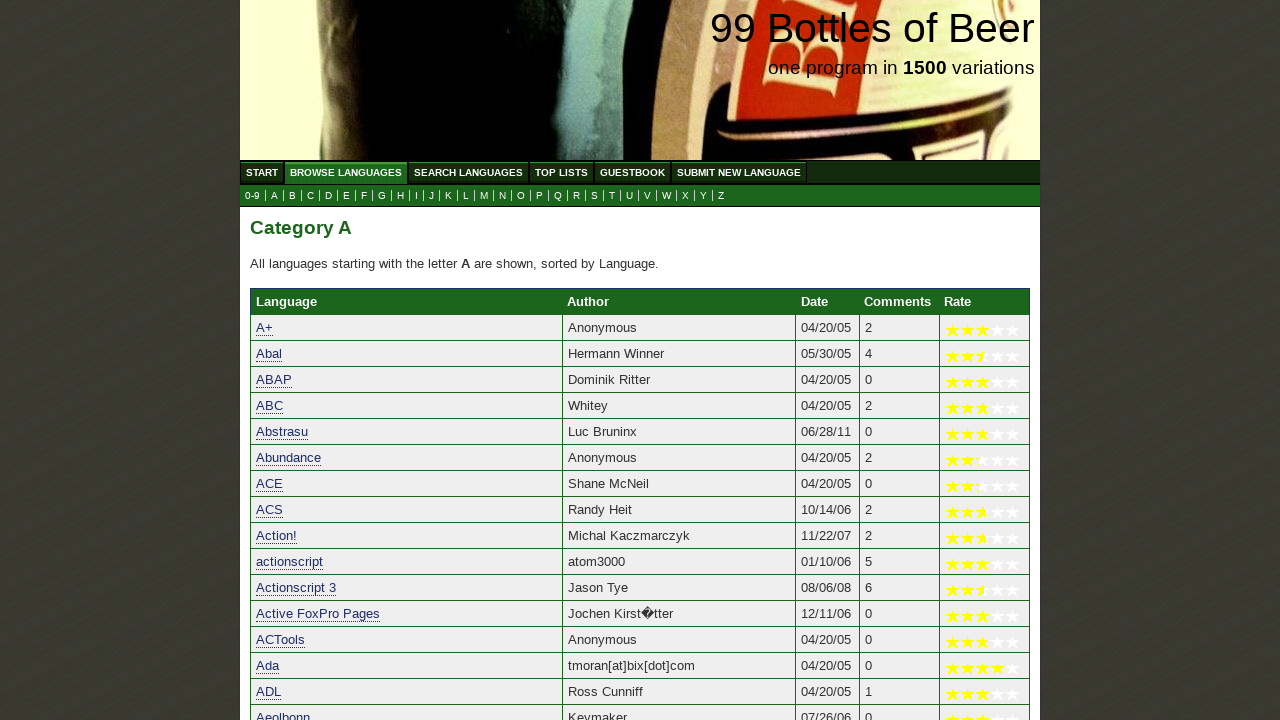

Clicked on submenu M at (484, 196) on xpath=//a[@href='m.html']
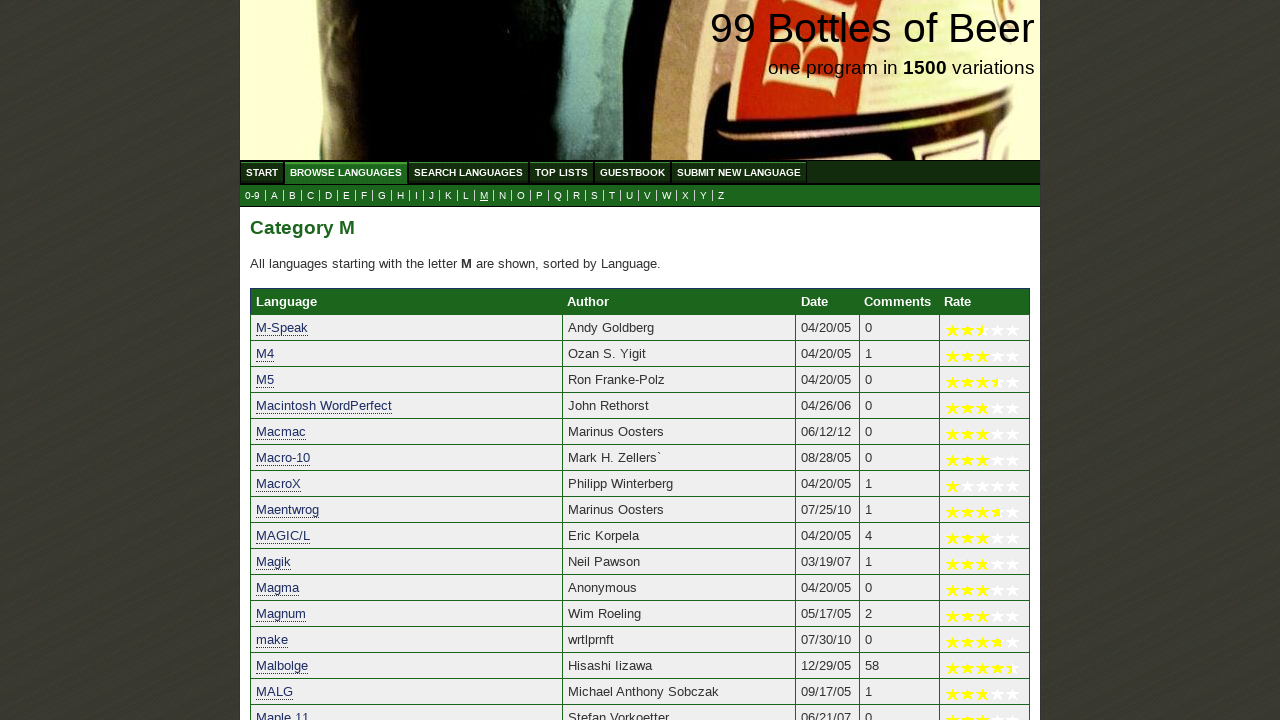

Table loaded with language entries for submenu M
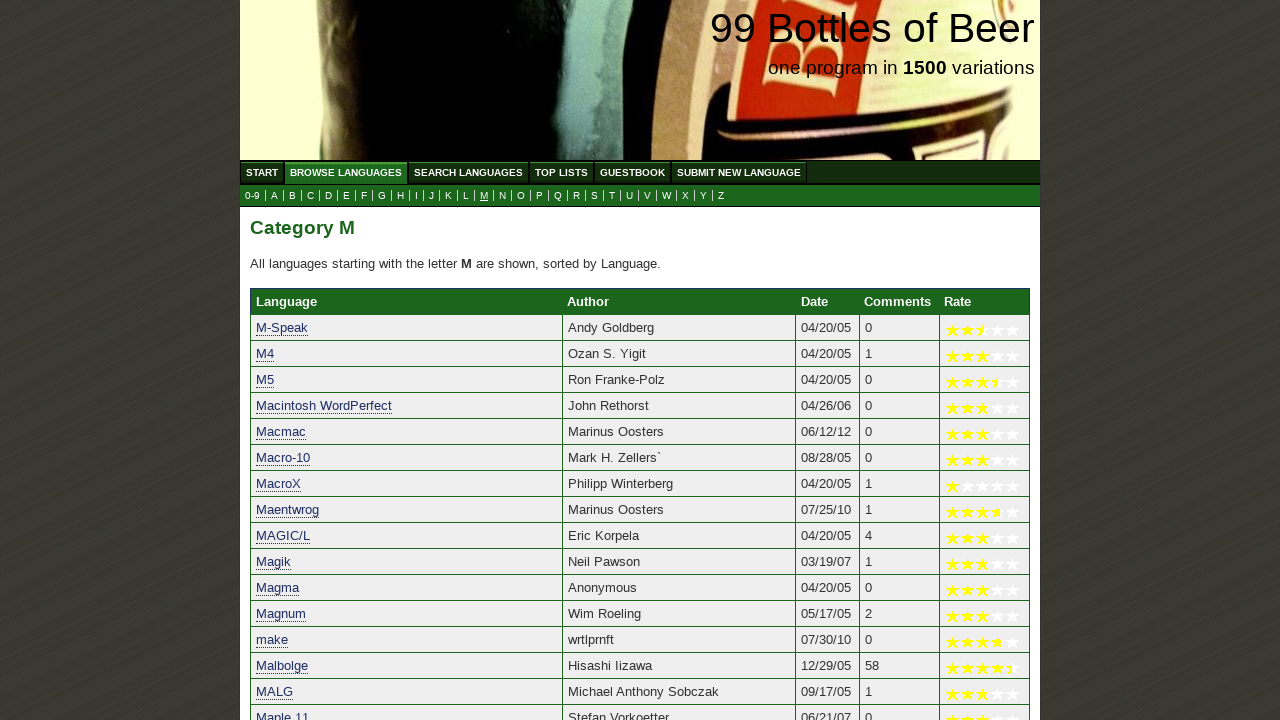

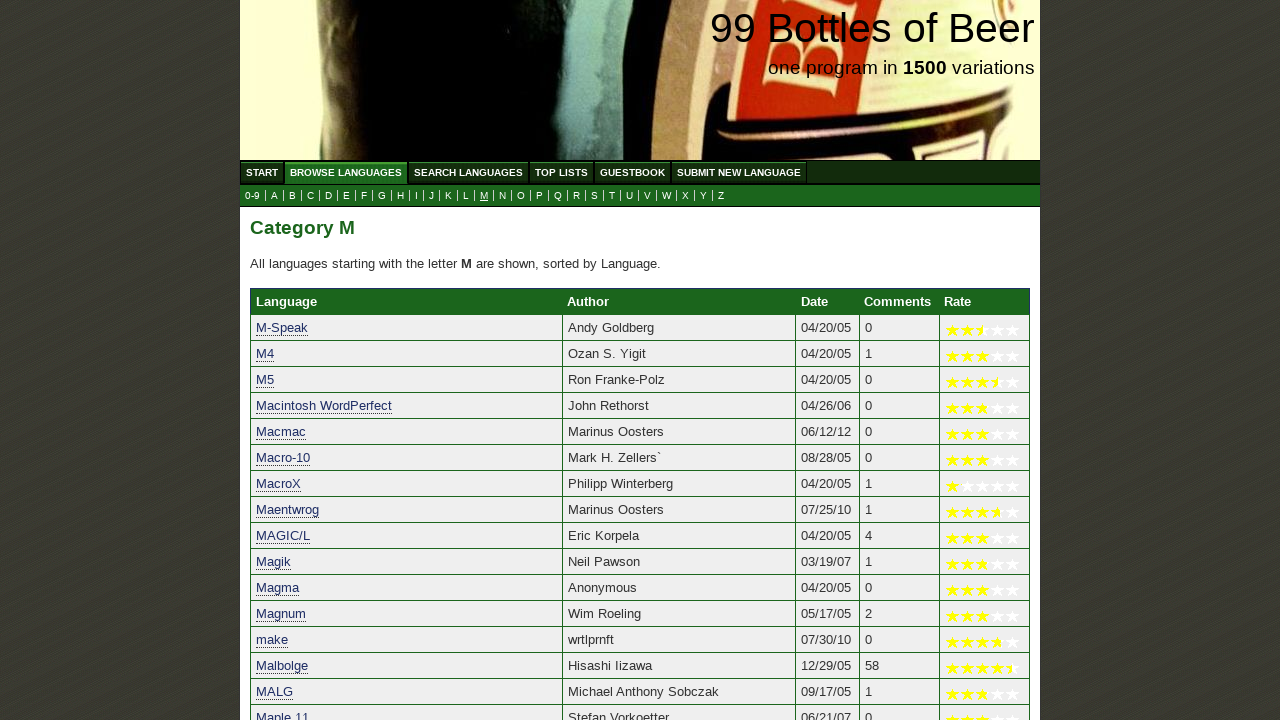